Tests a practice form by filling in email, password, name fields, clicking a checkbox and radio button, selecting from a dropdown, submitting the form, and verifying the success message.

Starting URL: https://www.rahulshettyacademy.com/angularpractice/

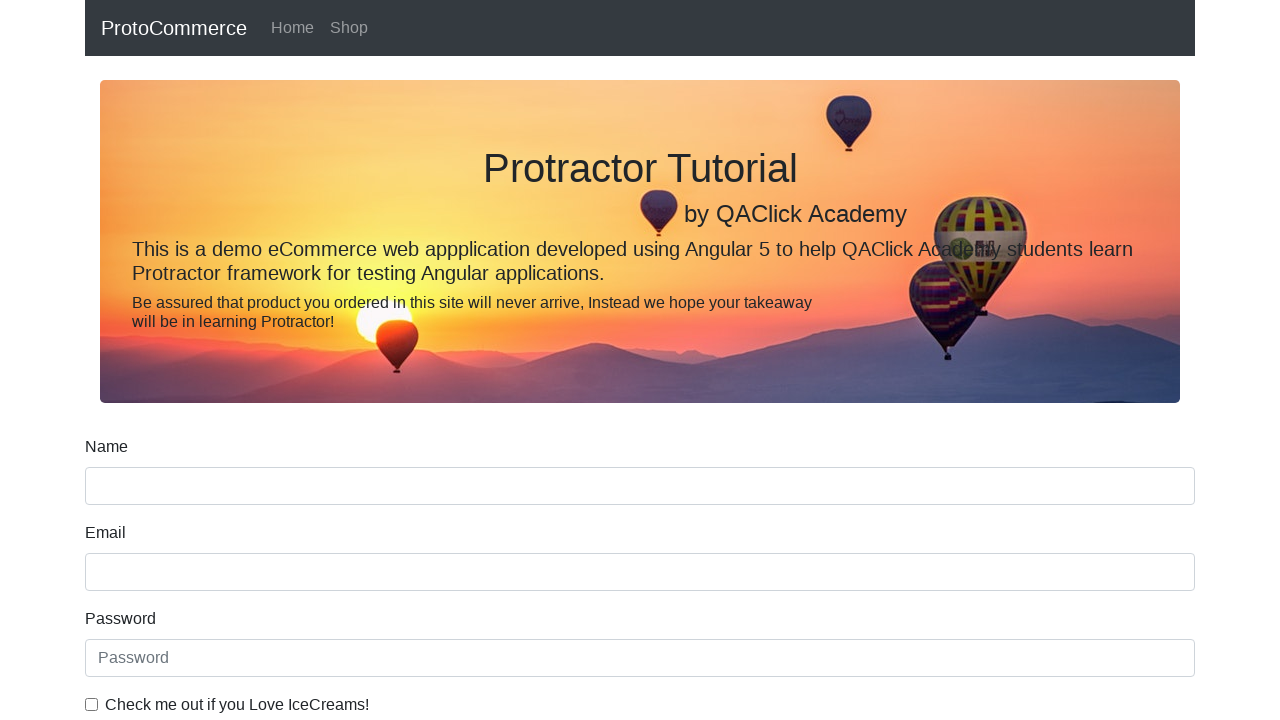

Filled email field with 'hello@gmail.com' on input[name='email']
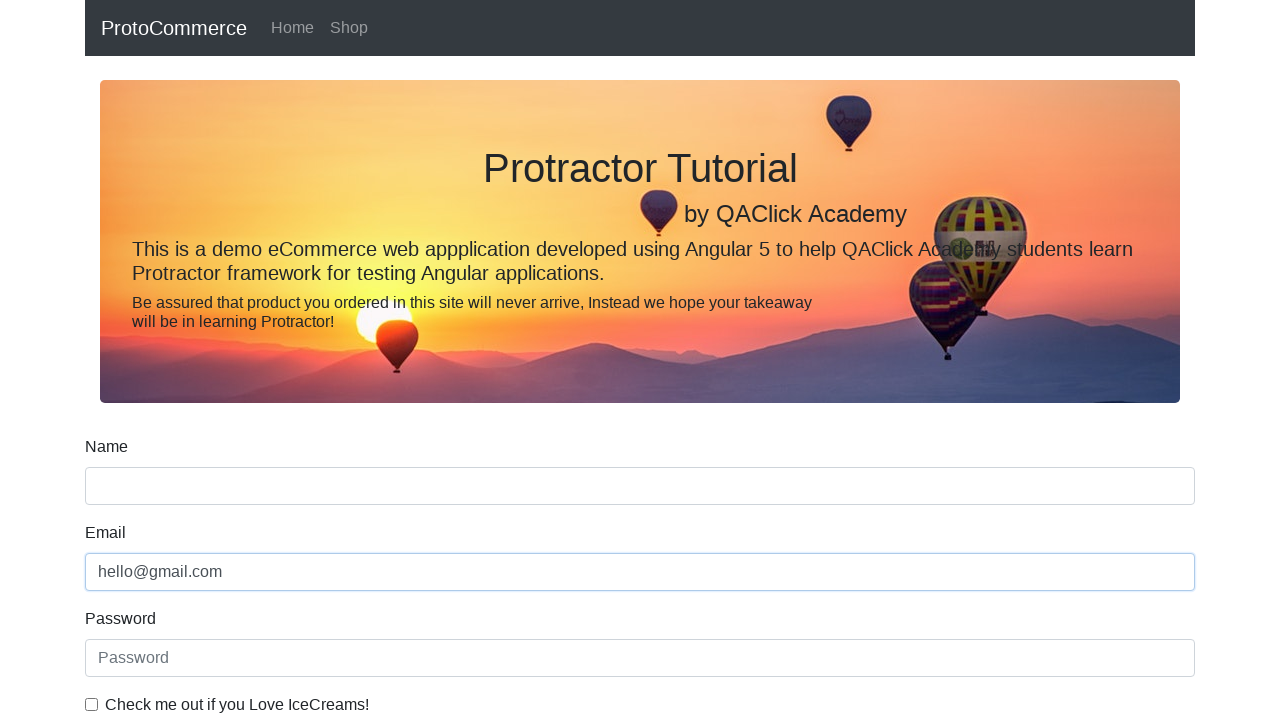

Filled password field with '123456' on #exampleInputPassword1
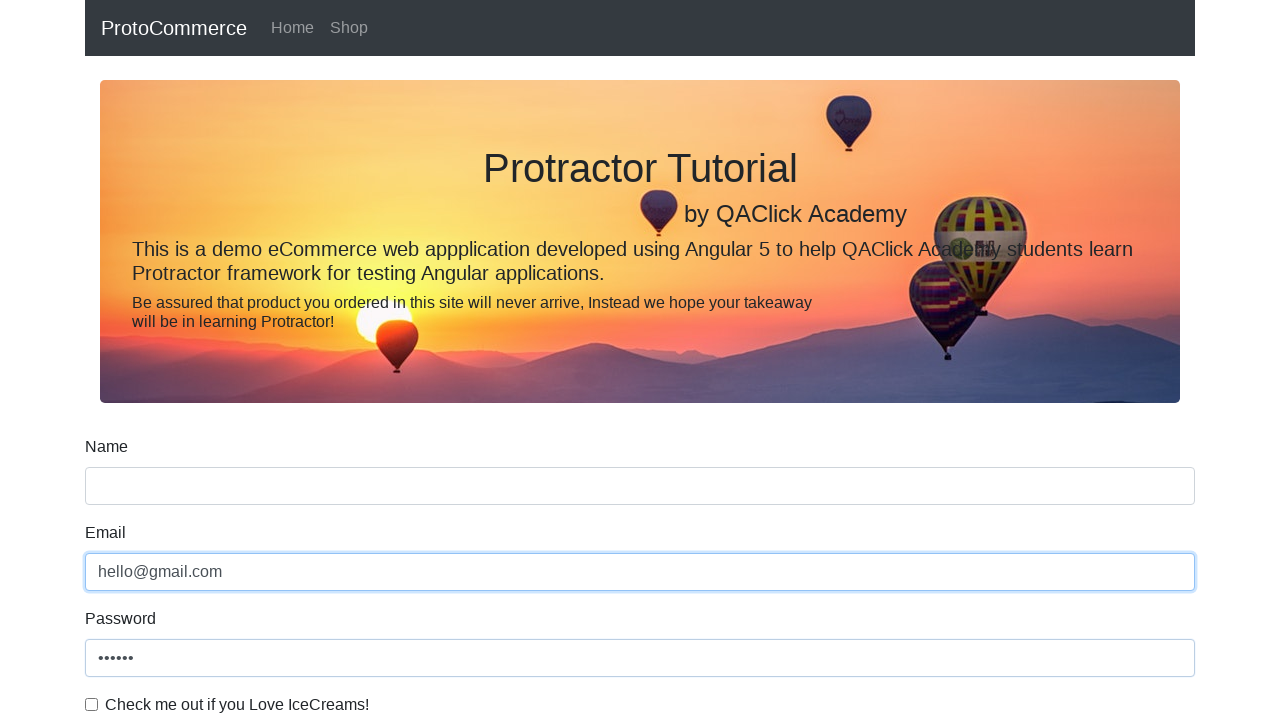

Clicked checkbox at (92, 704) on #exampleCheck1
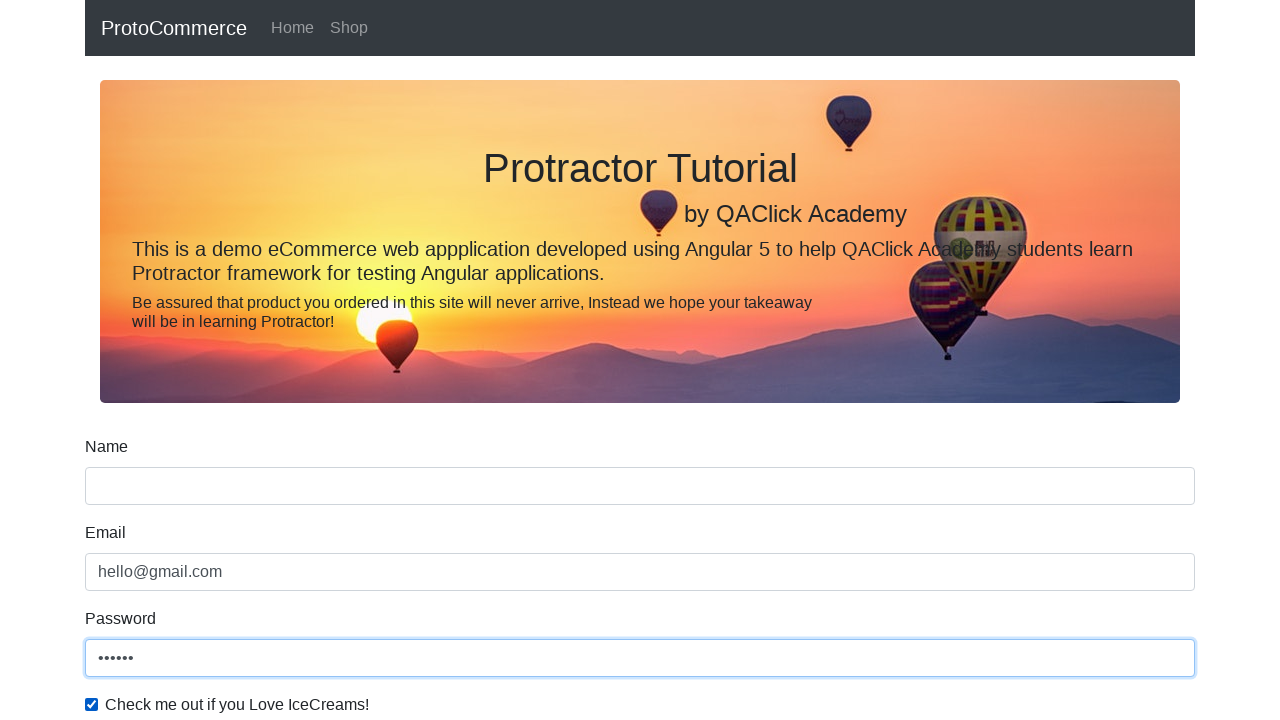

Filled name field with 'Rahul' on input[name='name']
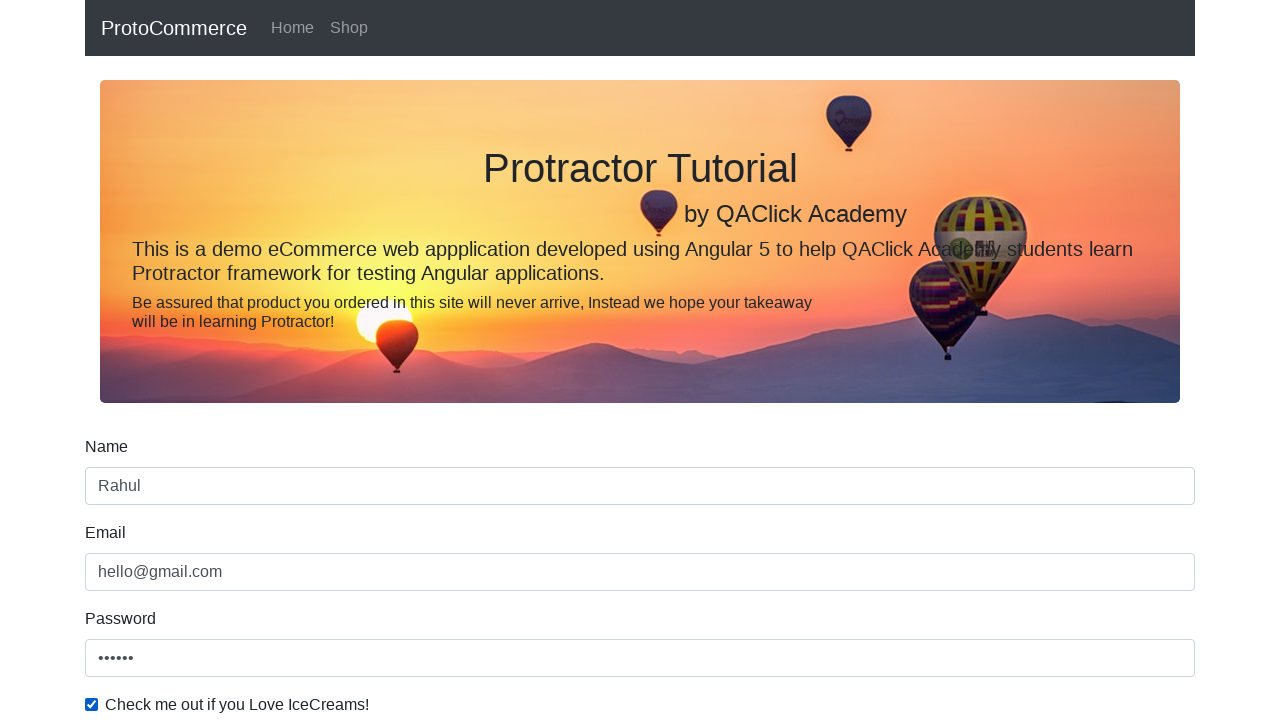

Clicked radio button at (238, 360) on #inlineRadio1
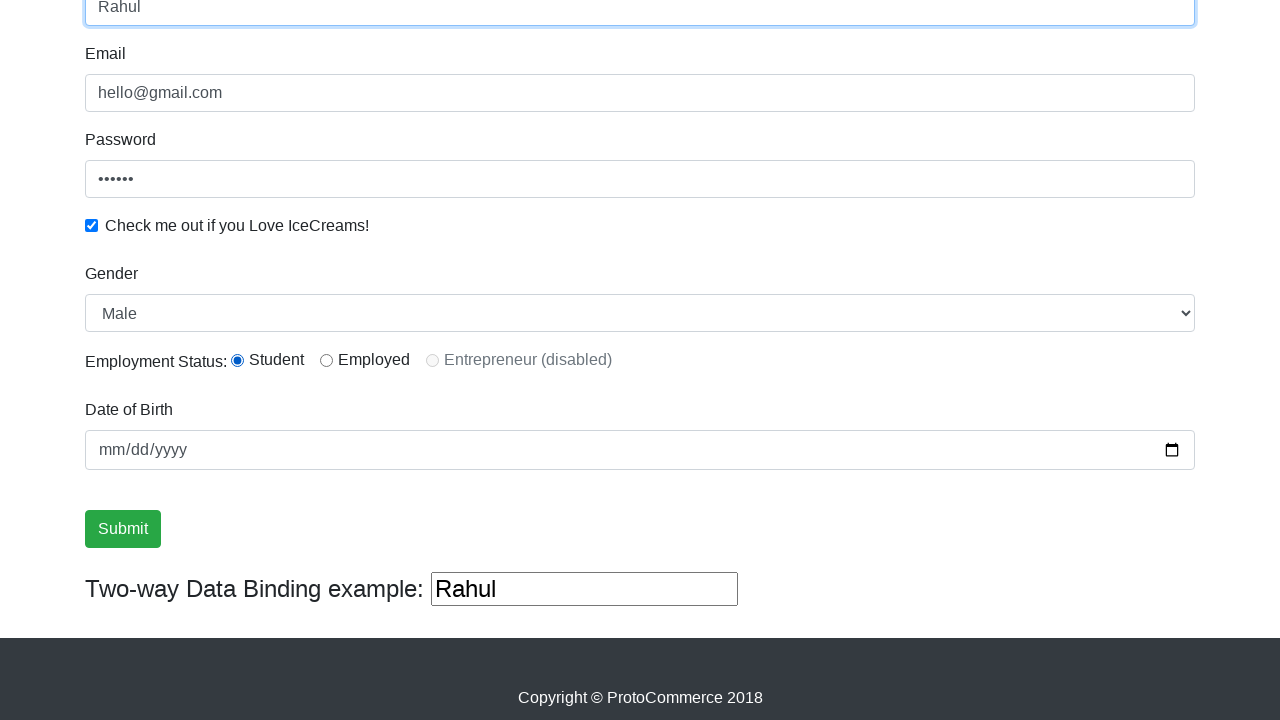

Selected 'Female' from dropdown on #exampleFormControlSelect1
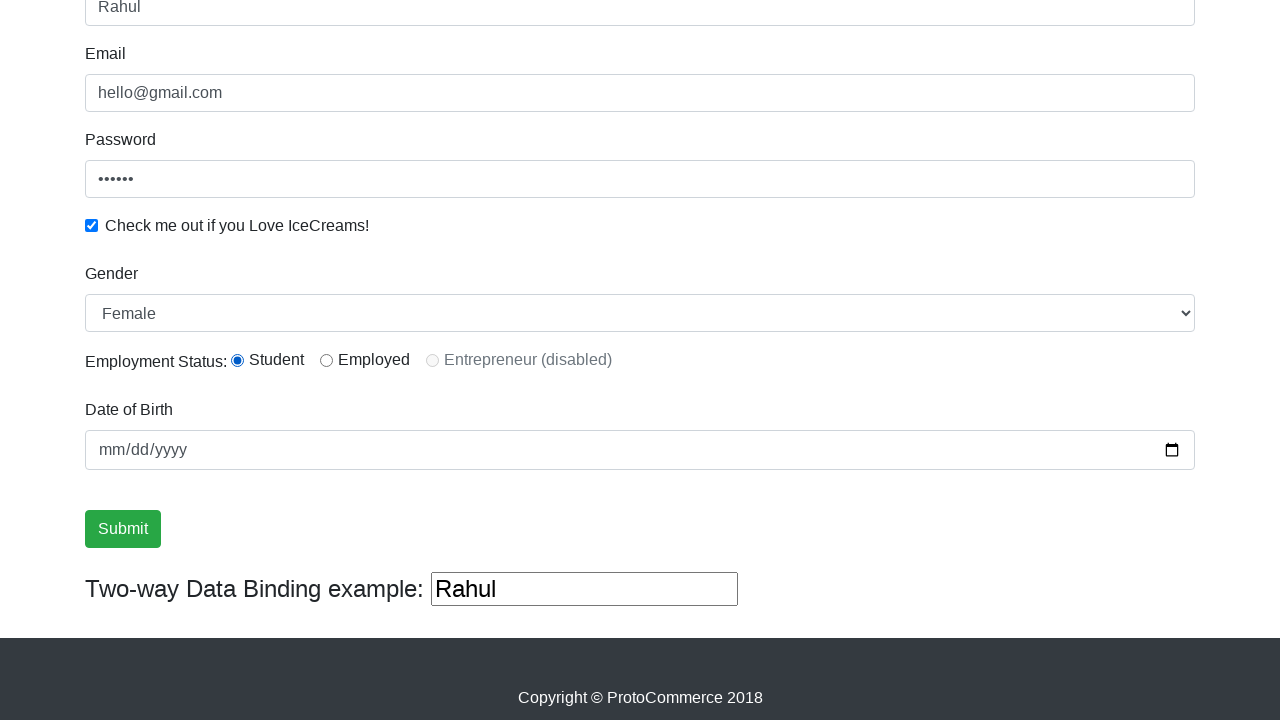

Selected index 0 (Male) from dropdown on #exampleFormControlSelect1
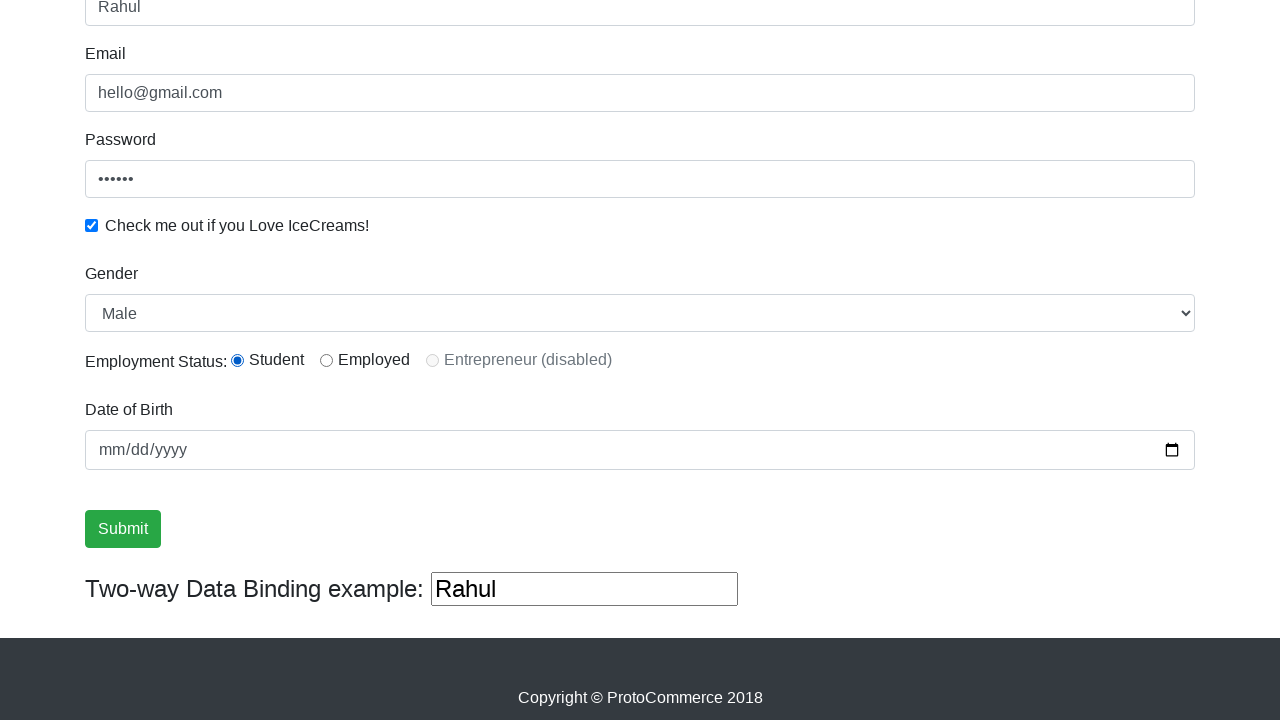

Clicked submit button at (123, 529) on input[type='submit']
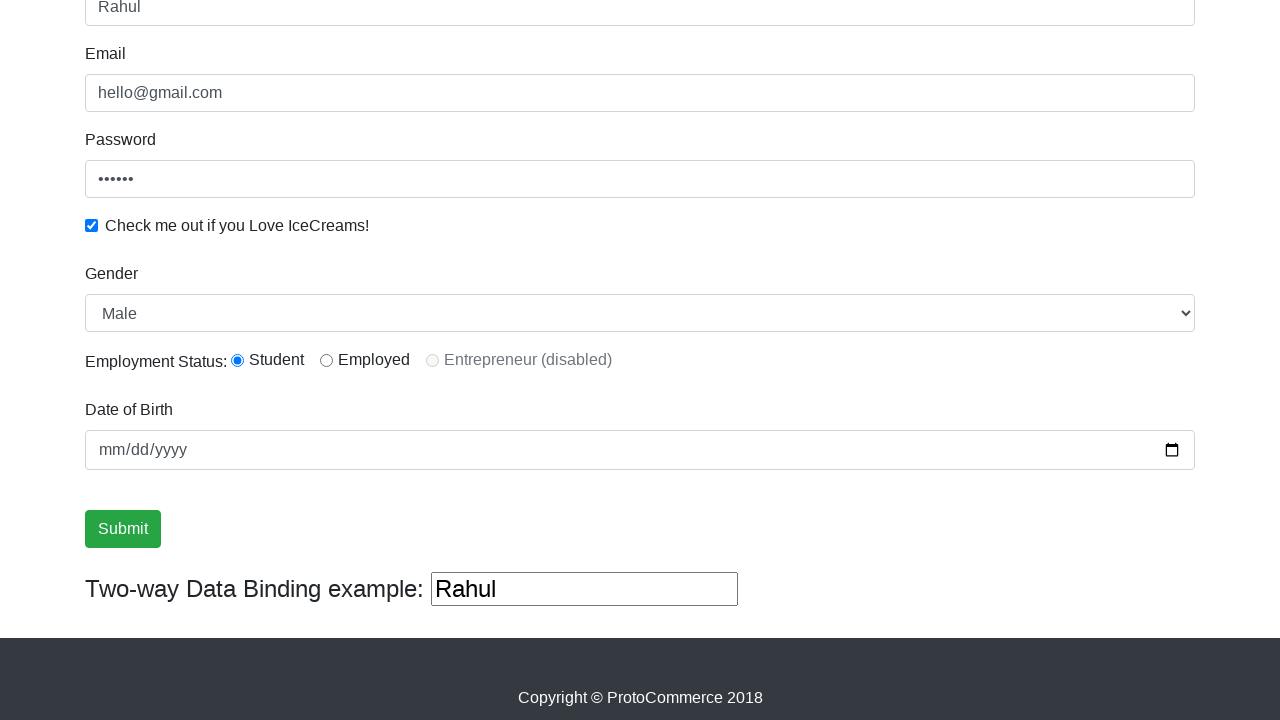

Success message appeared
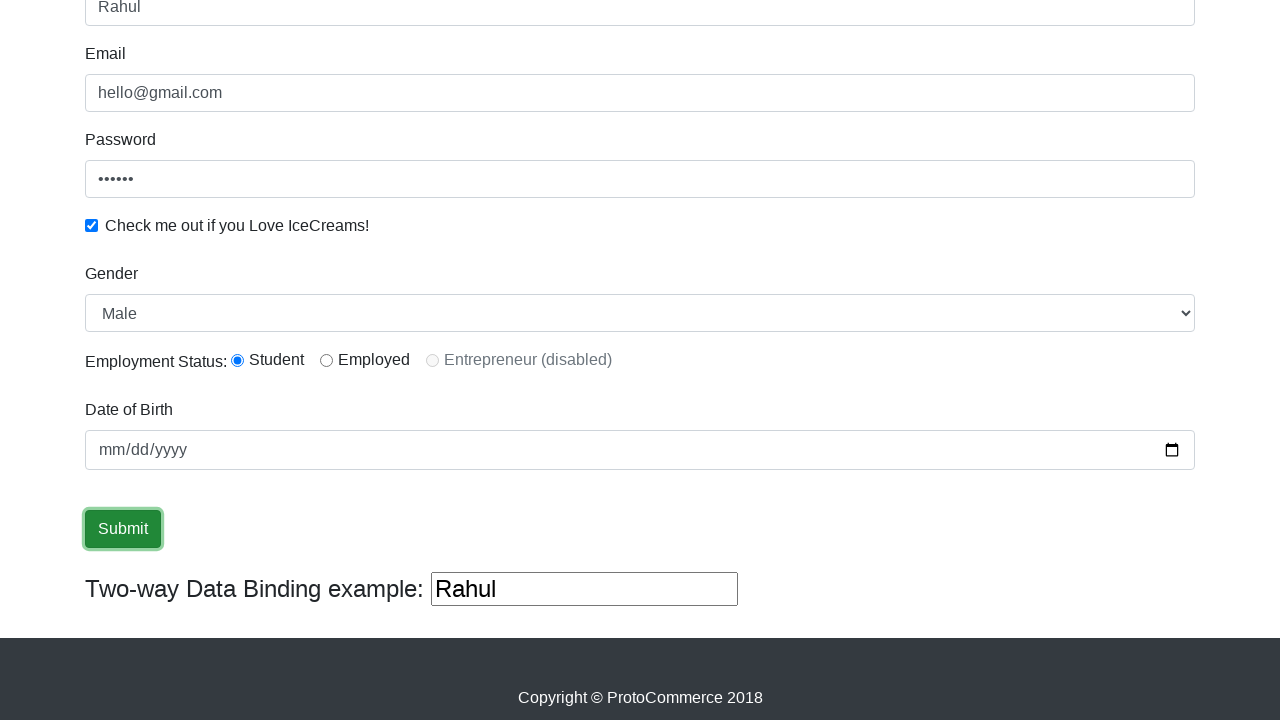

Retrieved success message text
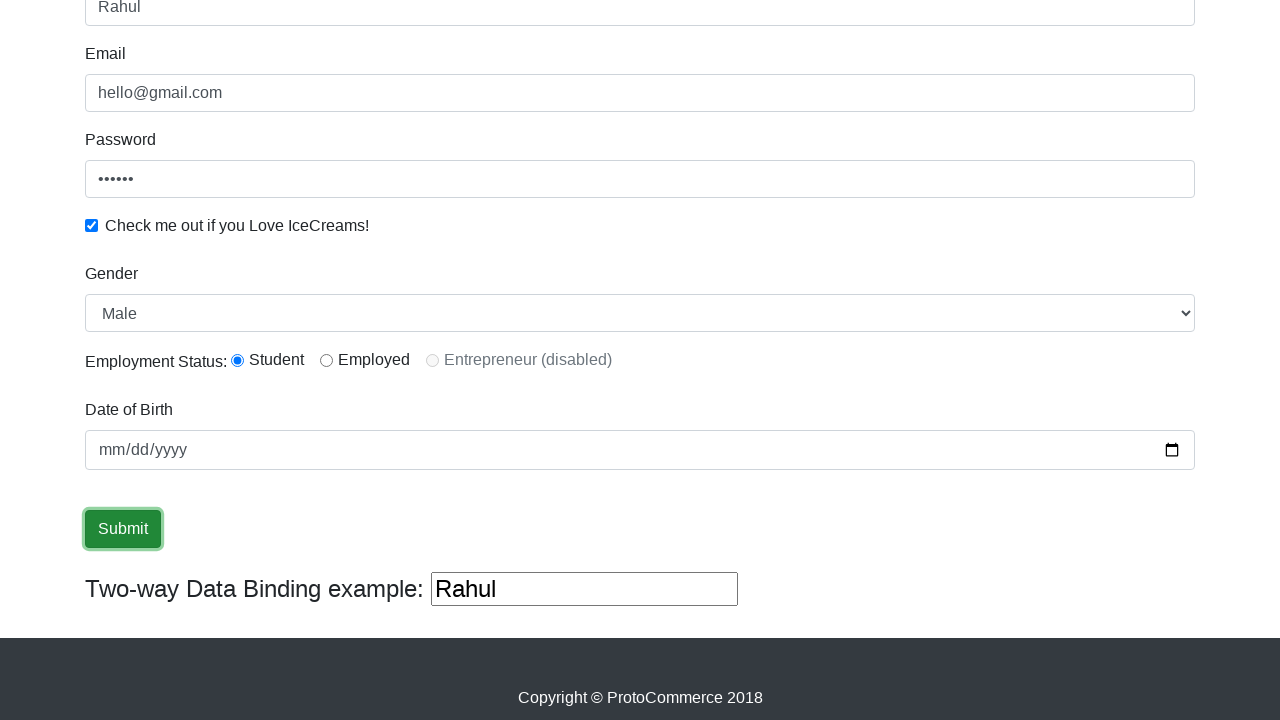

Verified 'Success' is in the success message
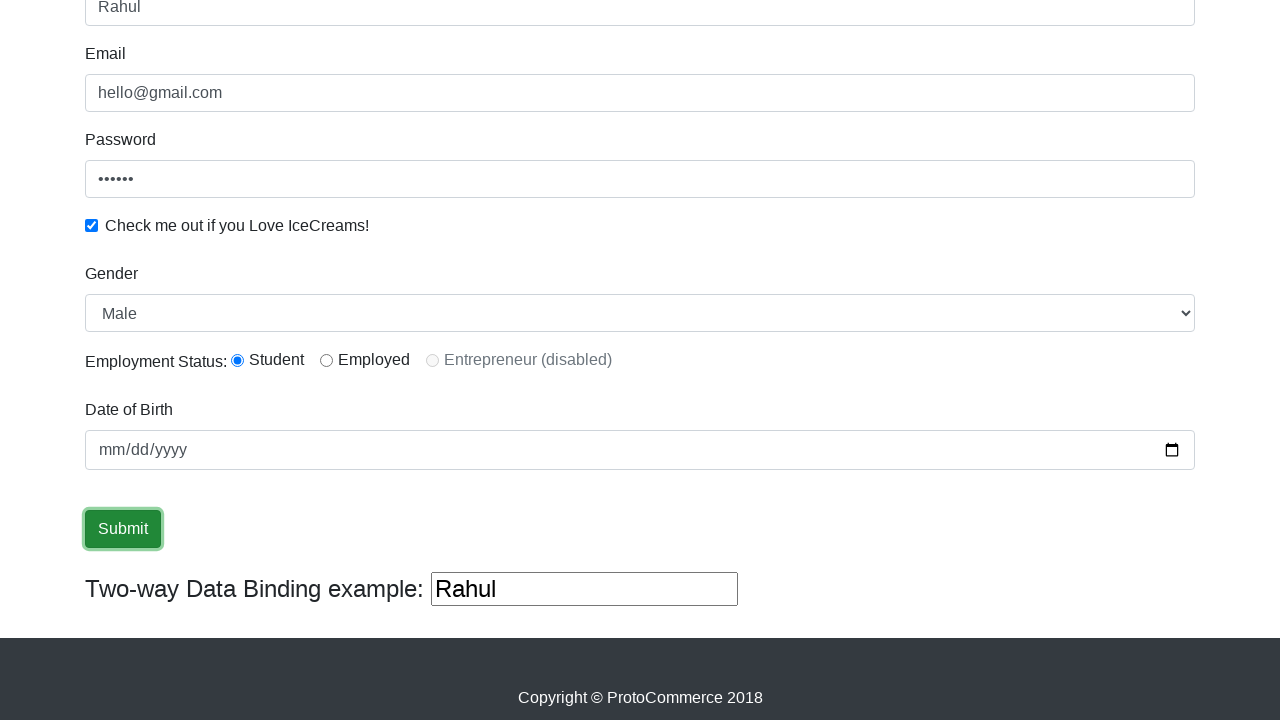

Filled third text input with 'hello-again' on (//input[@type='text'])[3]
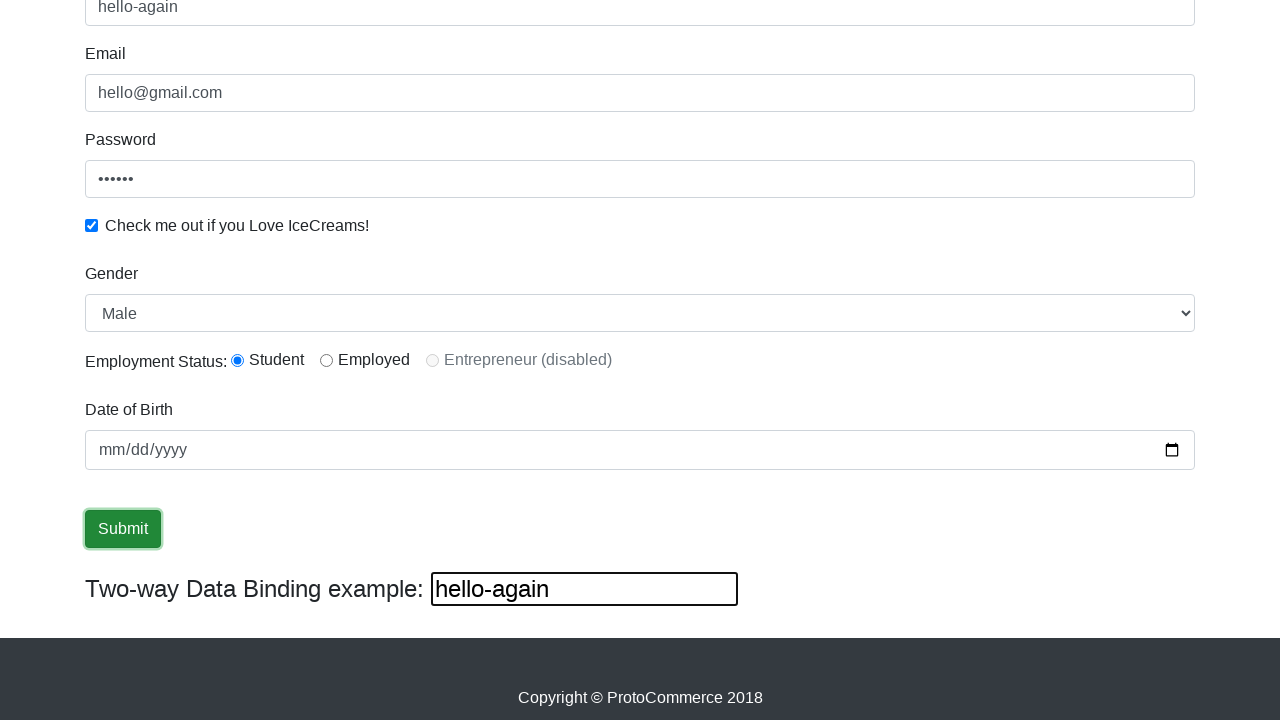

Cleared third text input field on (//input[@type='text'])[3]
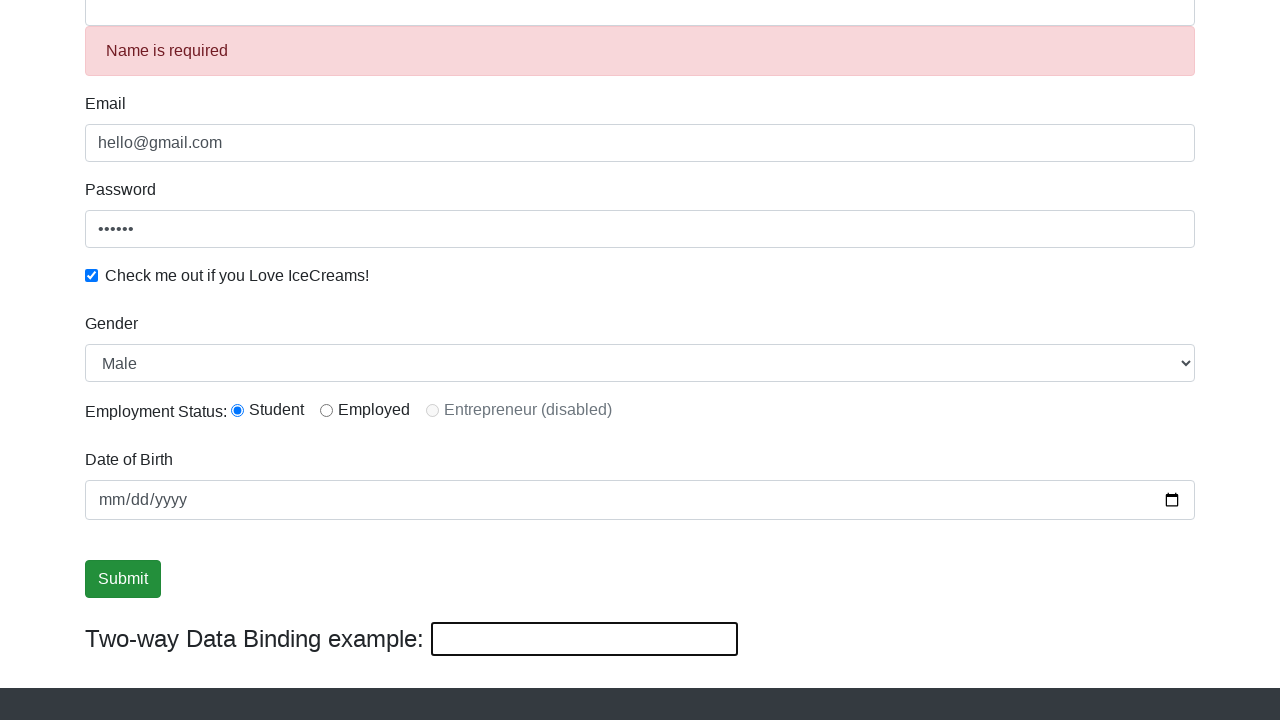

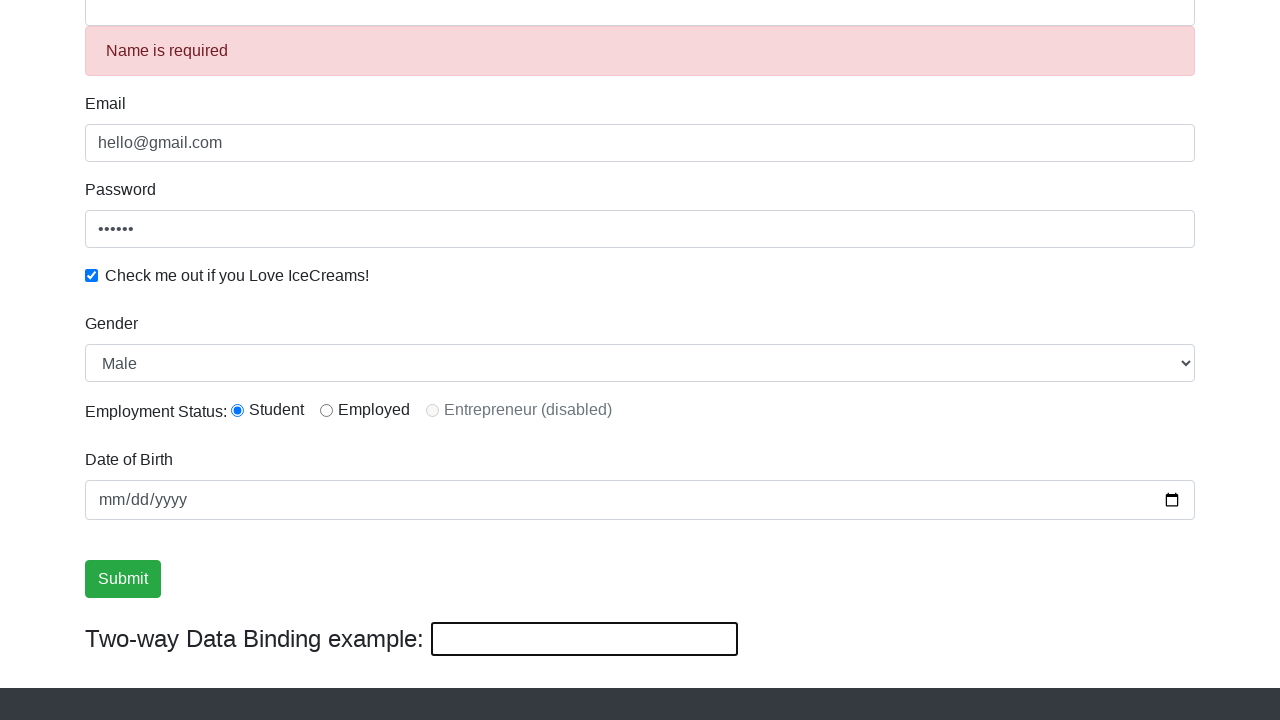